Tests dynamic table functionality by expanding a data section, filling JSON data into a text area, and refreshing the table to display the data

Starting URL: https://testpages.herokuapp.com/styled/tag/dynamic-table.html

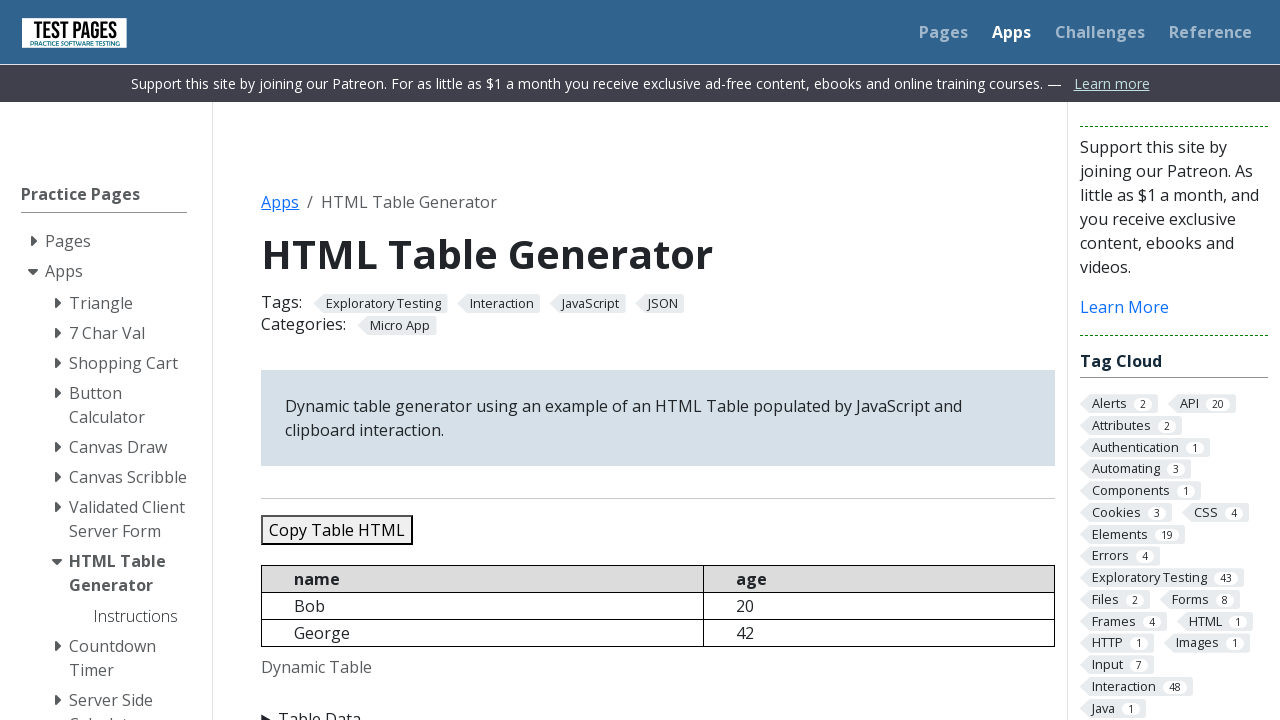

Clicked to expand the Table Data section at (658, 708) on xpath=//summary[normalize-space()='Table Data']
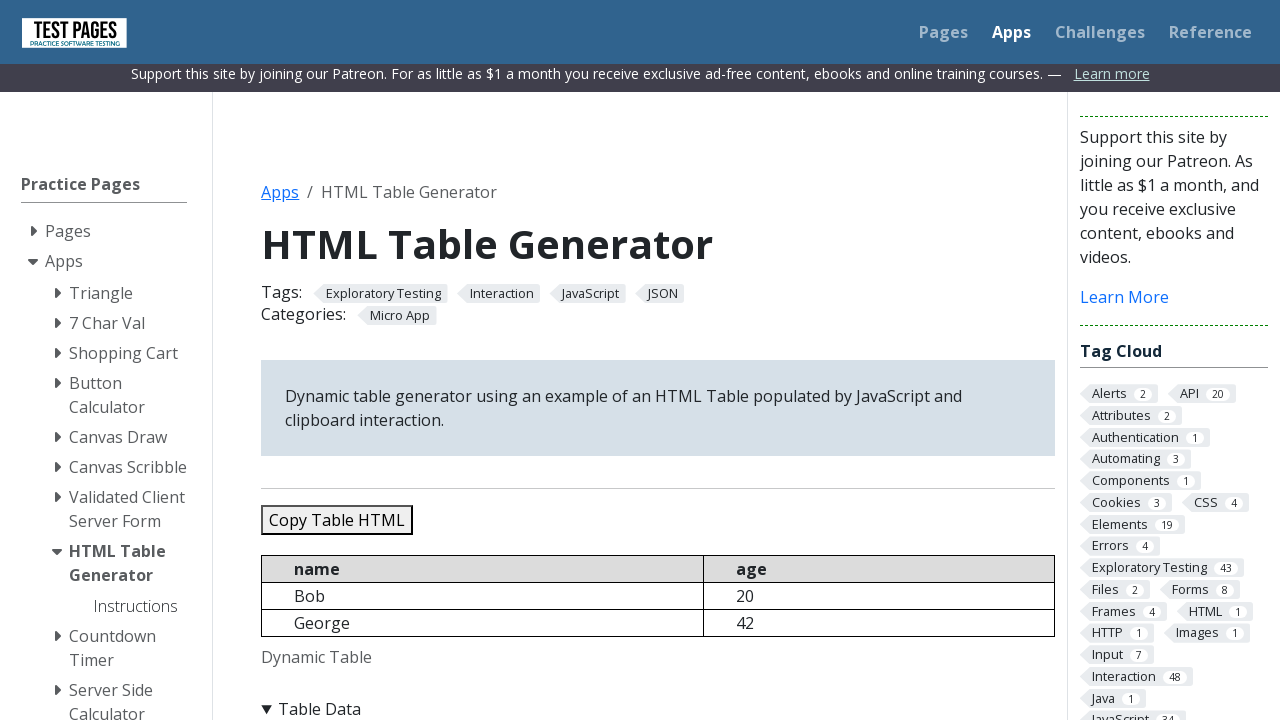

JSON data text area is ready
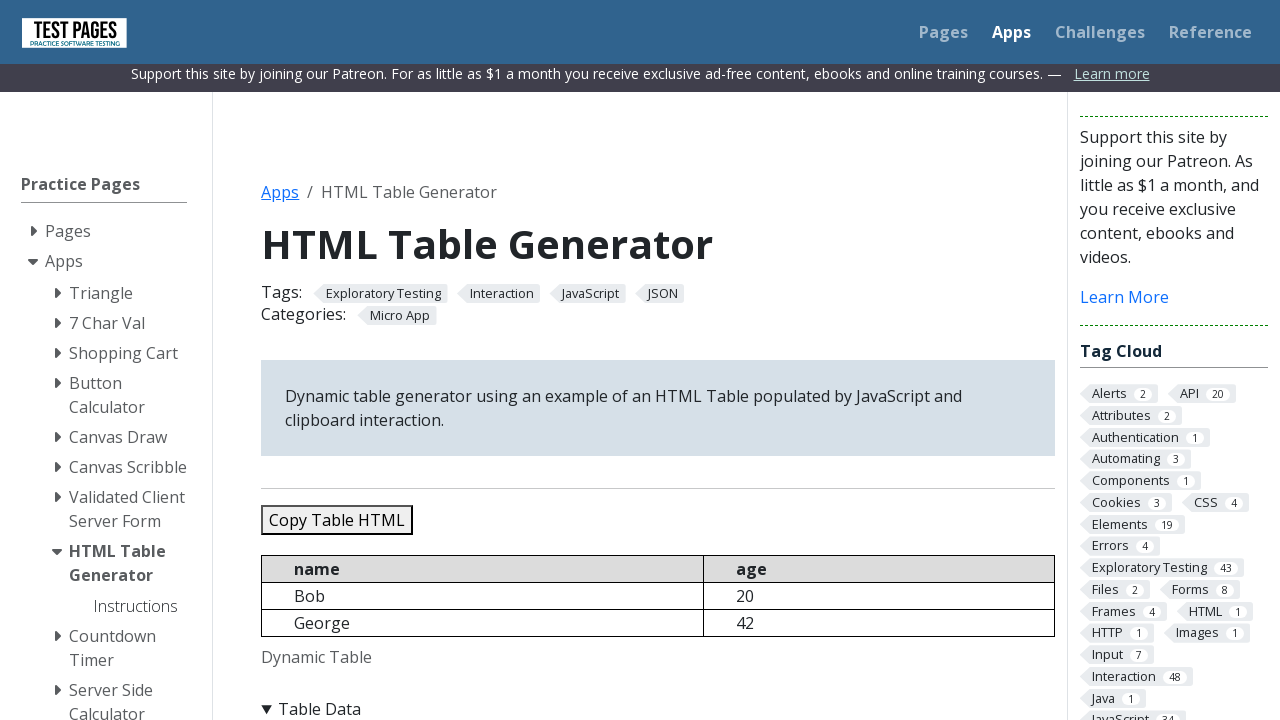

Filled JSON data into the text area with 5 records on #jsondata
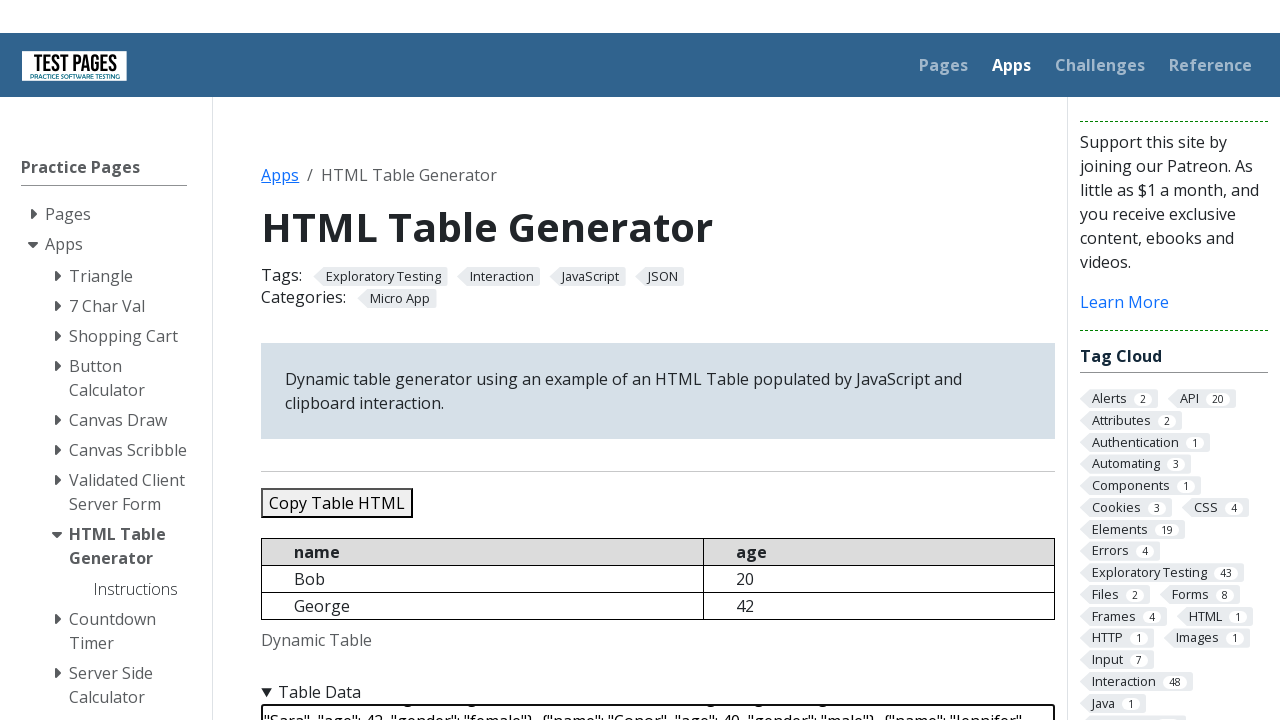

Clicked the refresh table button at (359, 360) on xpath=//button[@id='refreshtable']
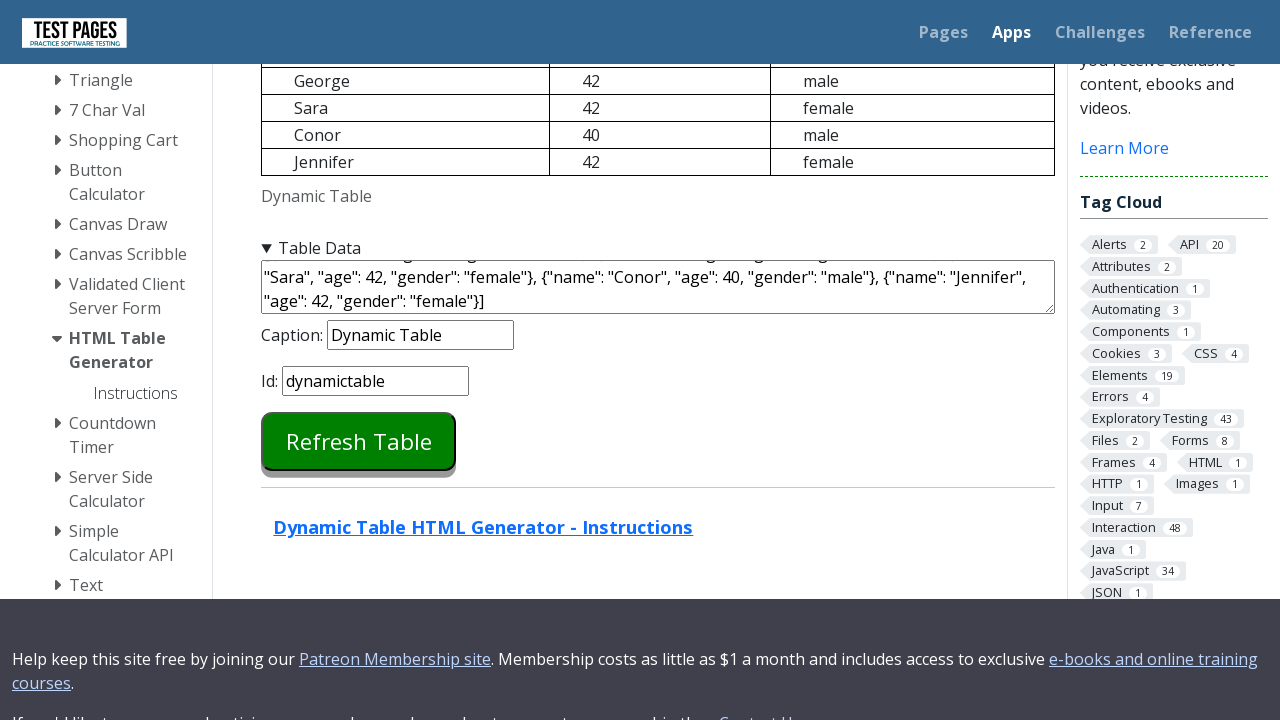

Table updated with dynamic data
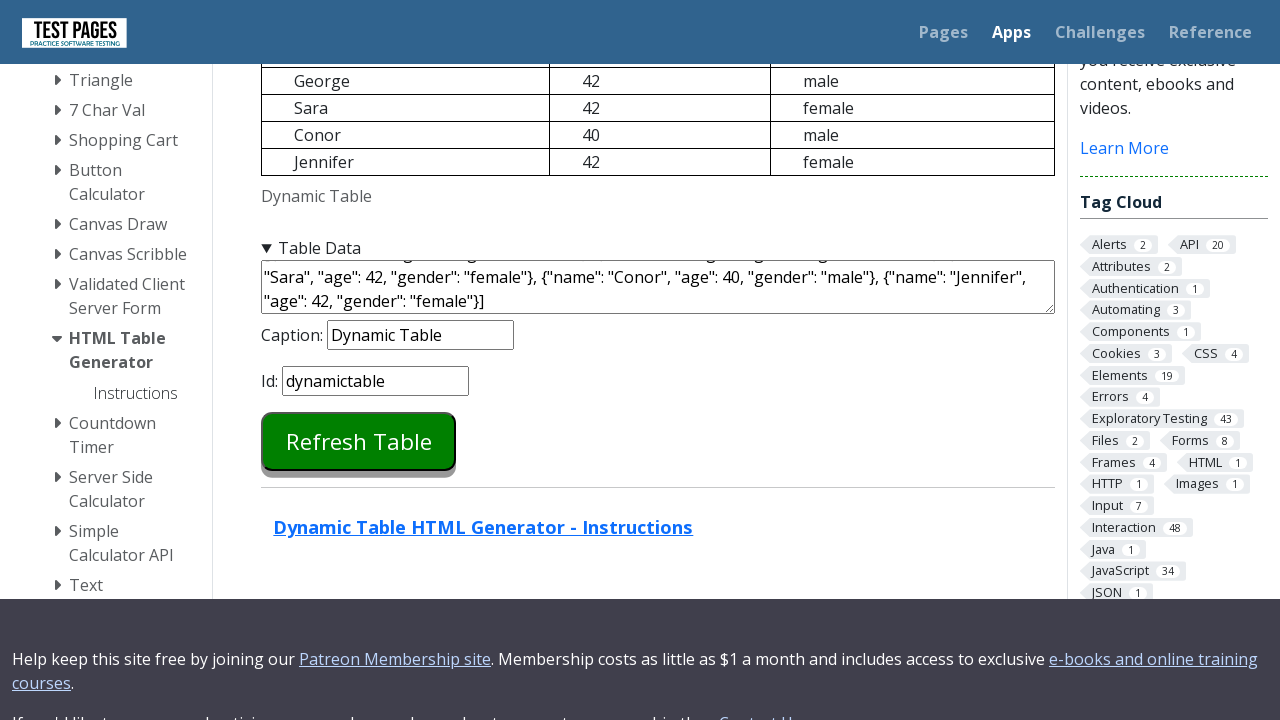

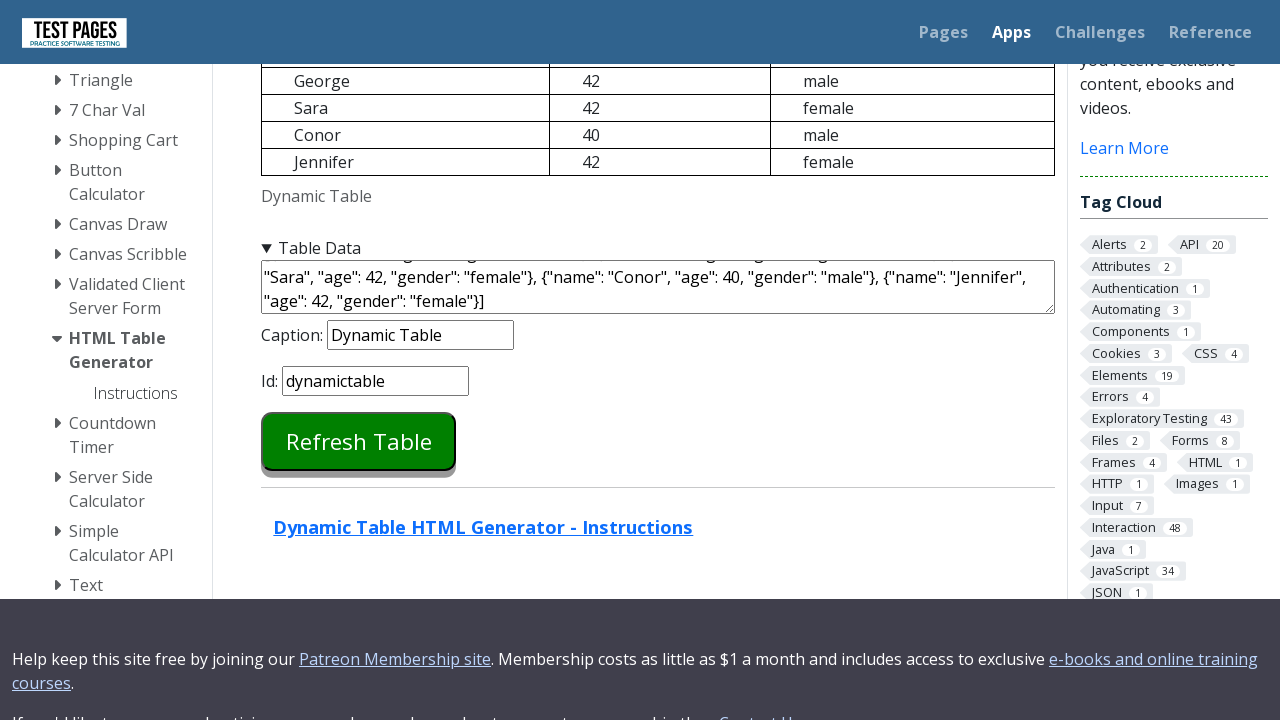